Tests that pressing Escape cancels edits to a todo item

Starting URL: https://demo.playwright.dev/todomvc

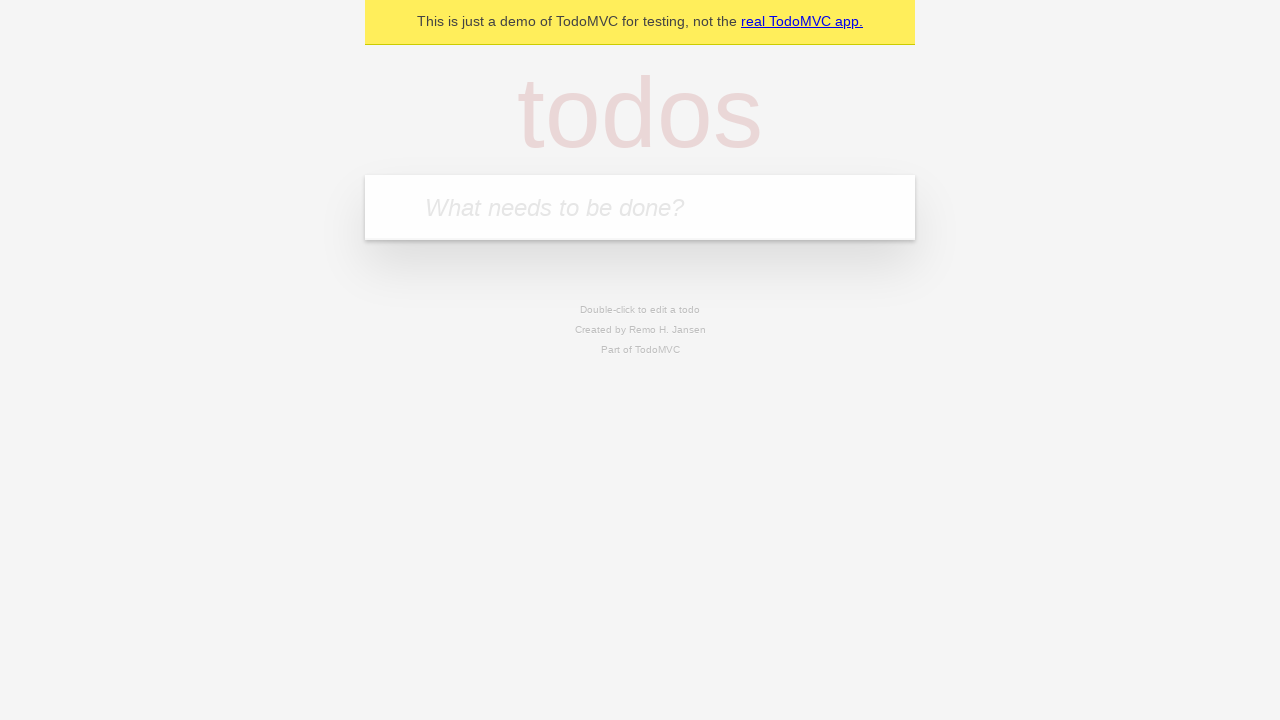

Filled new todo input with 'buy some cheese' on internal:attr=[placeholder="What needs to be done?"i]
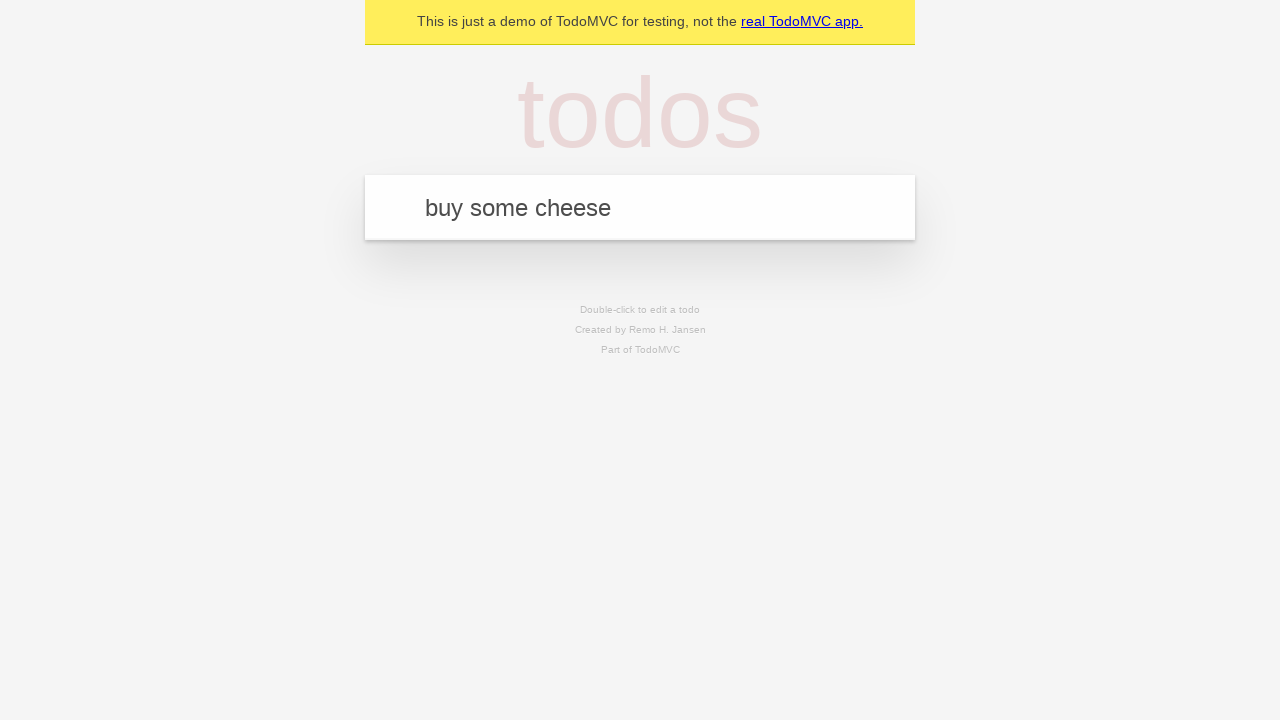

Pressed Enter to create todo 'buy some cheese' on internal:attr=[placeholder="What needs to be done?"i]
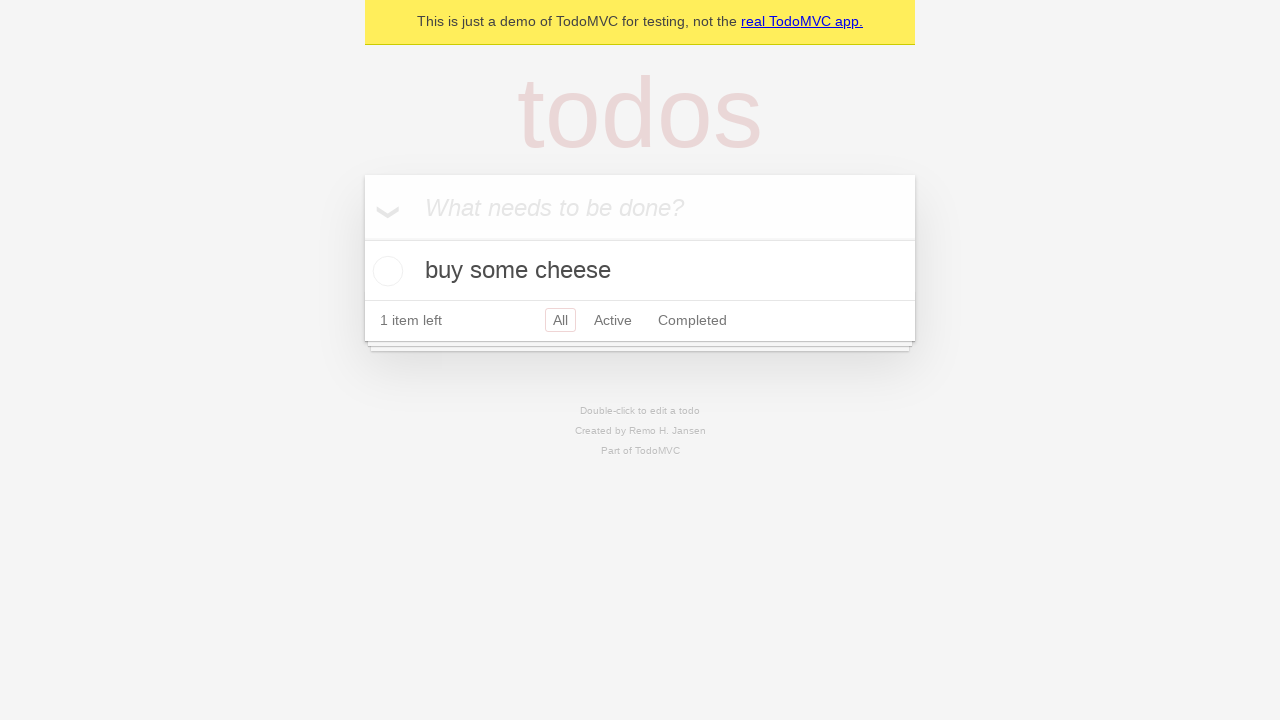

Filled new todo input with 'feed the cat' on internal:attr=[placeholder="What needs to be done?"i]
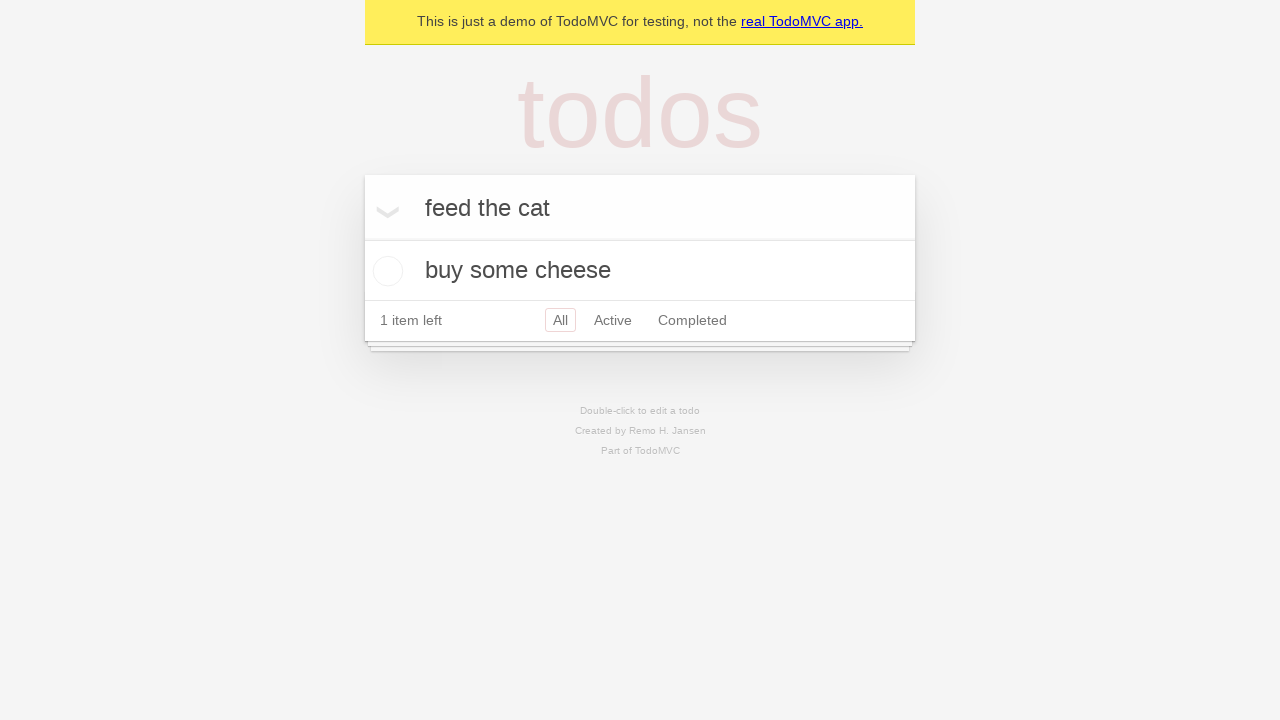

Pressed Enter to create todo 'feed the cat' on internal:attr=[placeholder="What needs to be done?"i]
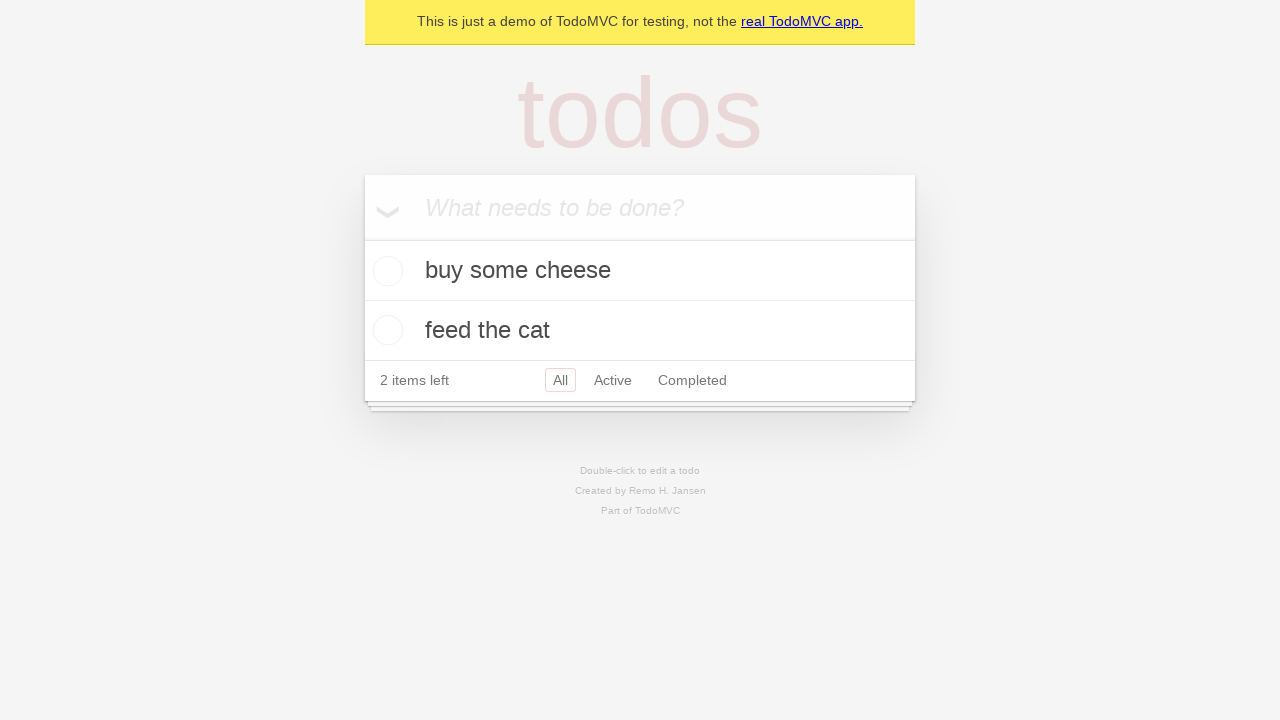

Filled new todo input with 'book a doctors appointment' on internal:attr=[placeholder="What needs to be done?"i]
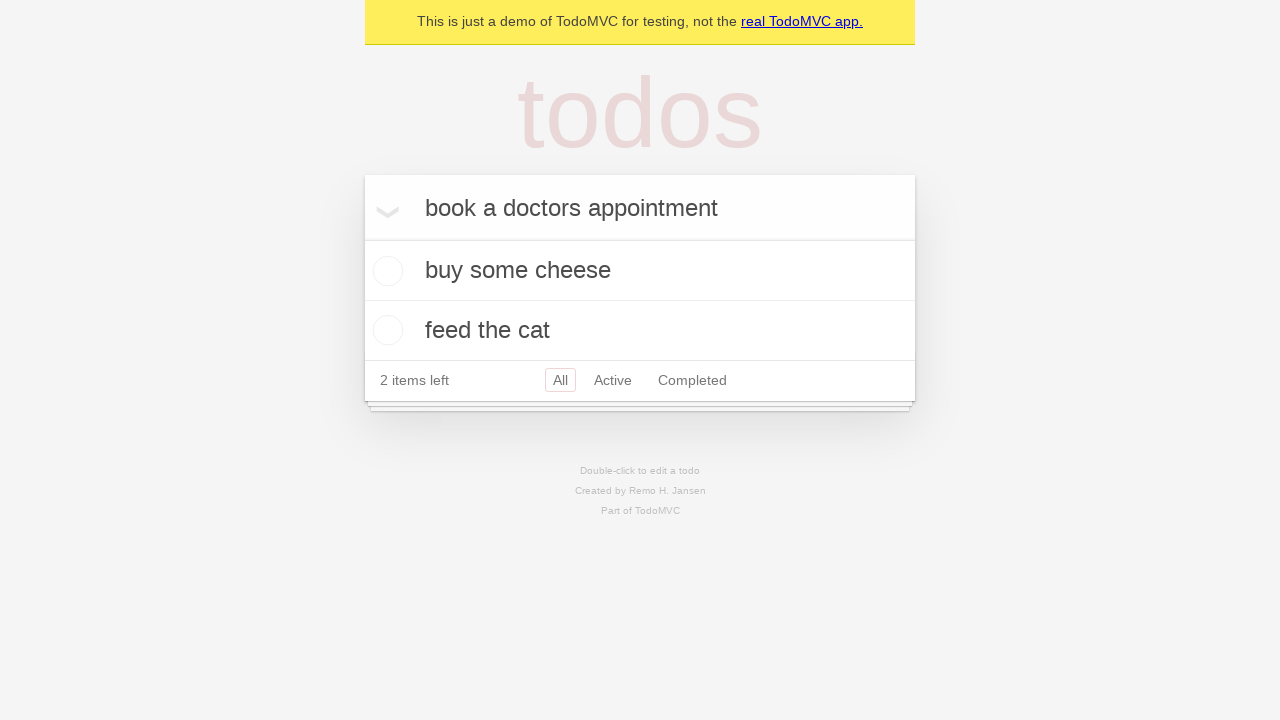

Pressed Enter to create todo 'book a doctors appointment' on internal:attr=[placeholder="What needs to be done?"i]
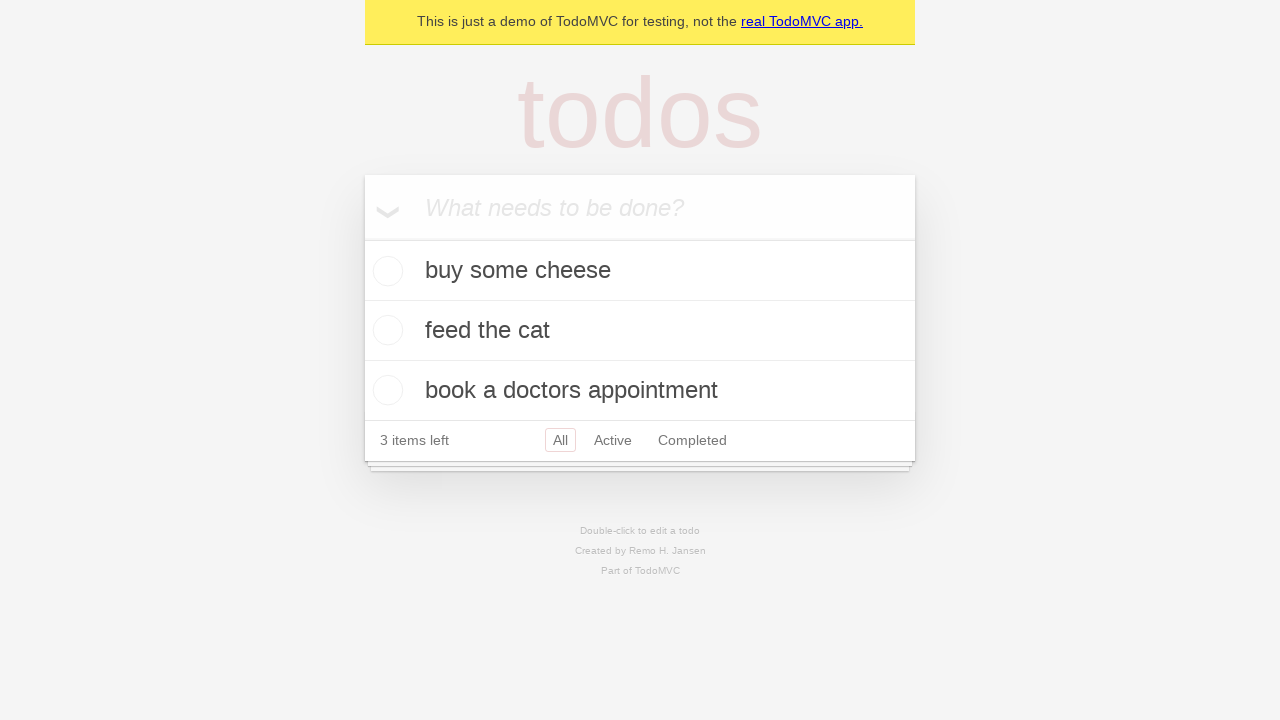

Waited for all 3 todos to be created
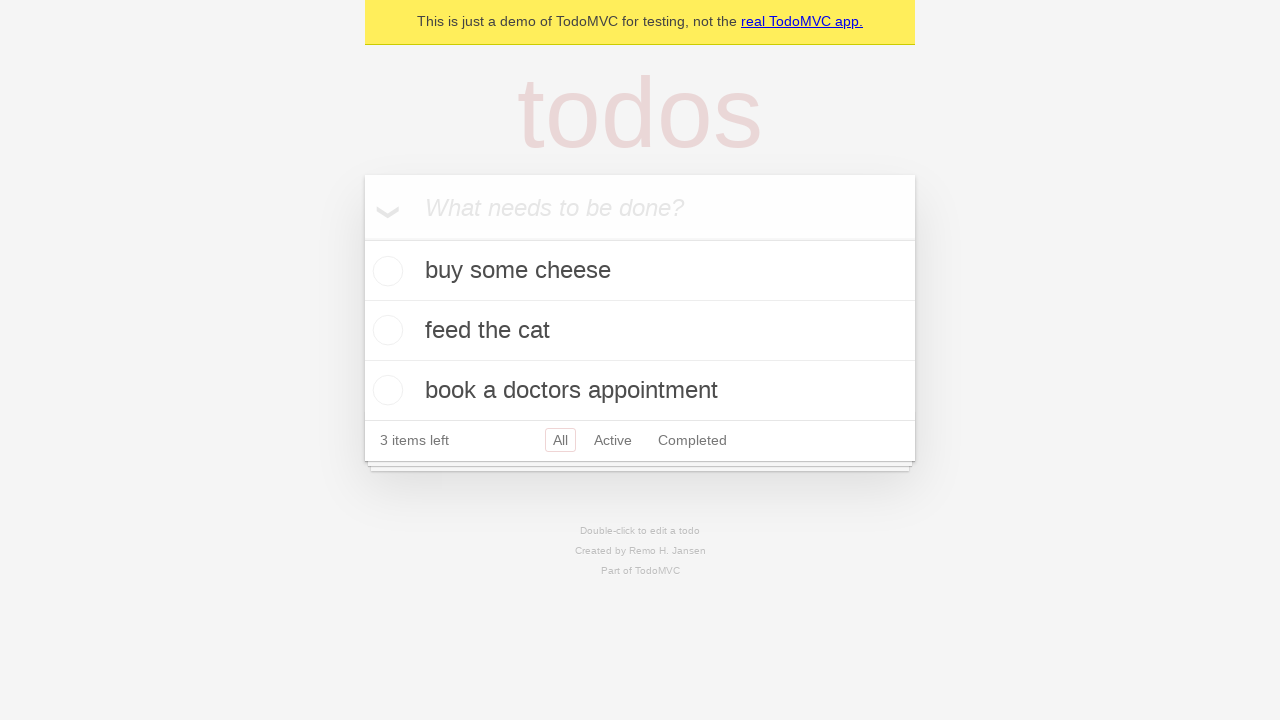

Double-clicked second todo to enter edit mode at (640, 331) on internal:testid=[data-testid="todo-item"s] >> nth=1
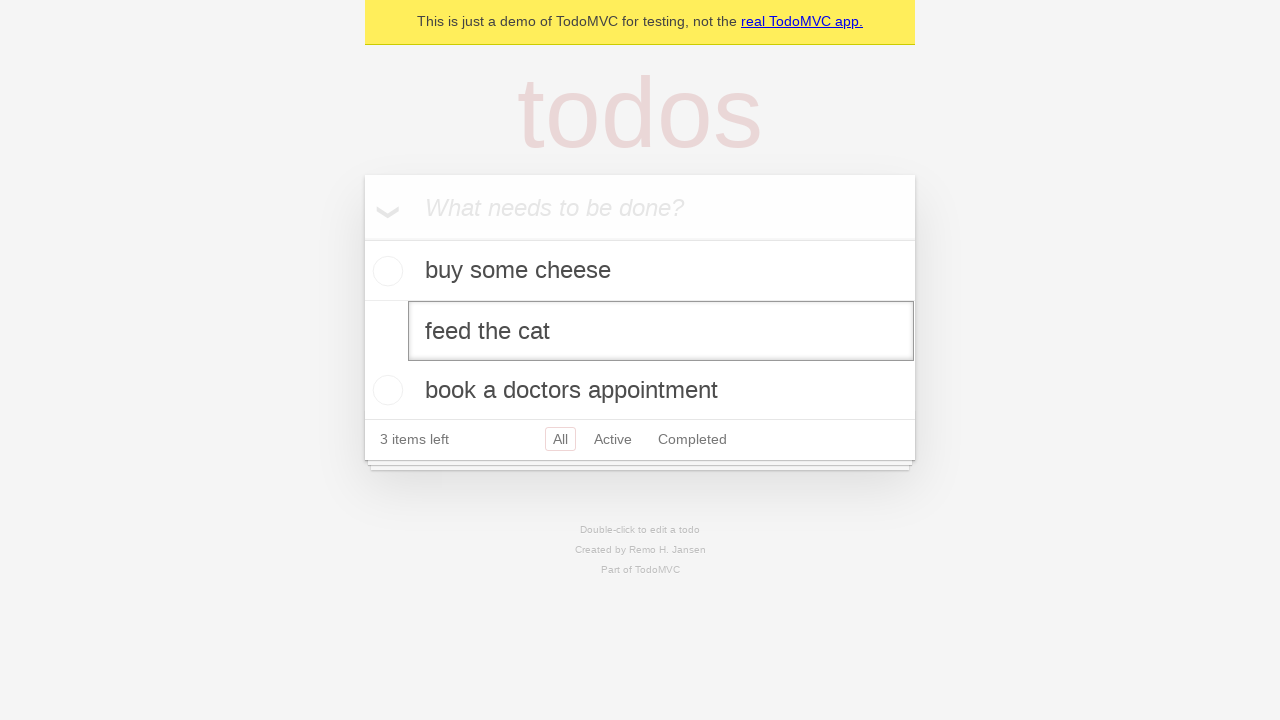

Filled edit input with 'buy some sausages' on internal:testid=[data-testid="todo-item"s] >> nth=1 >> internal:role=textbox[nam
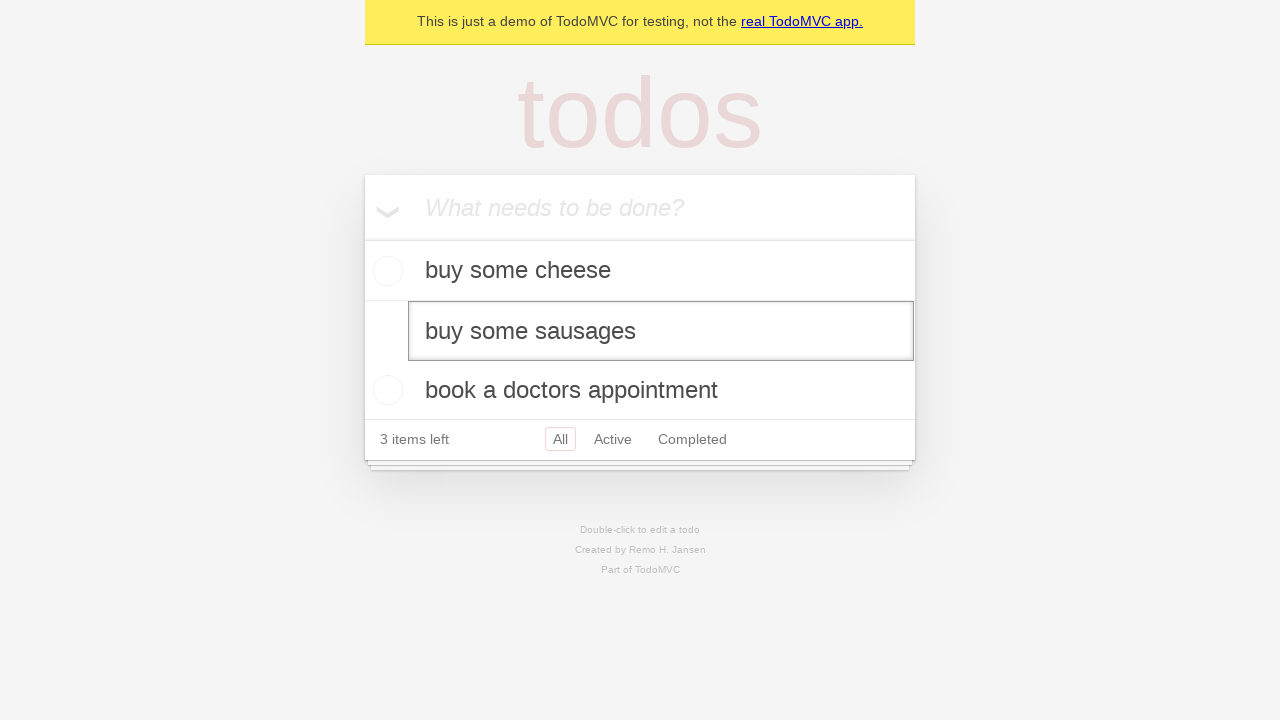

Pressed Escape to cancel edit and revert to original text on internal:testid=[data-testid="todo-item"s] >> nth=1 >> internal:role=textbox[nam
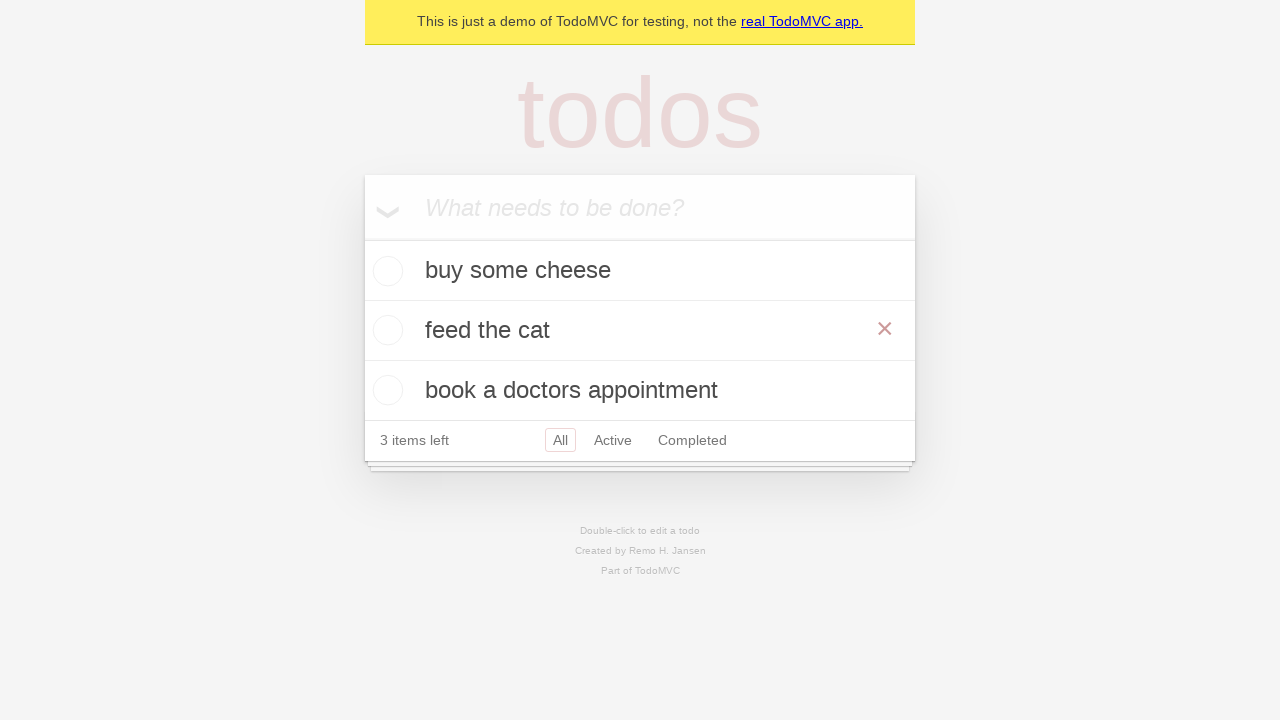

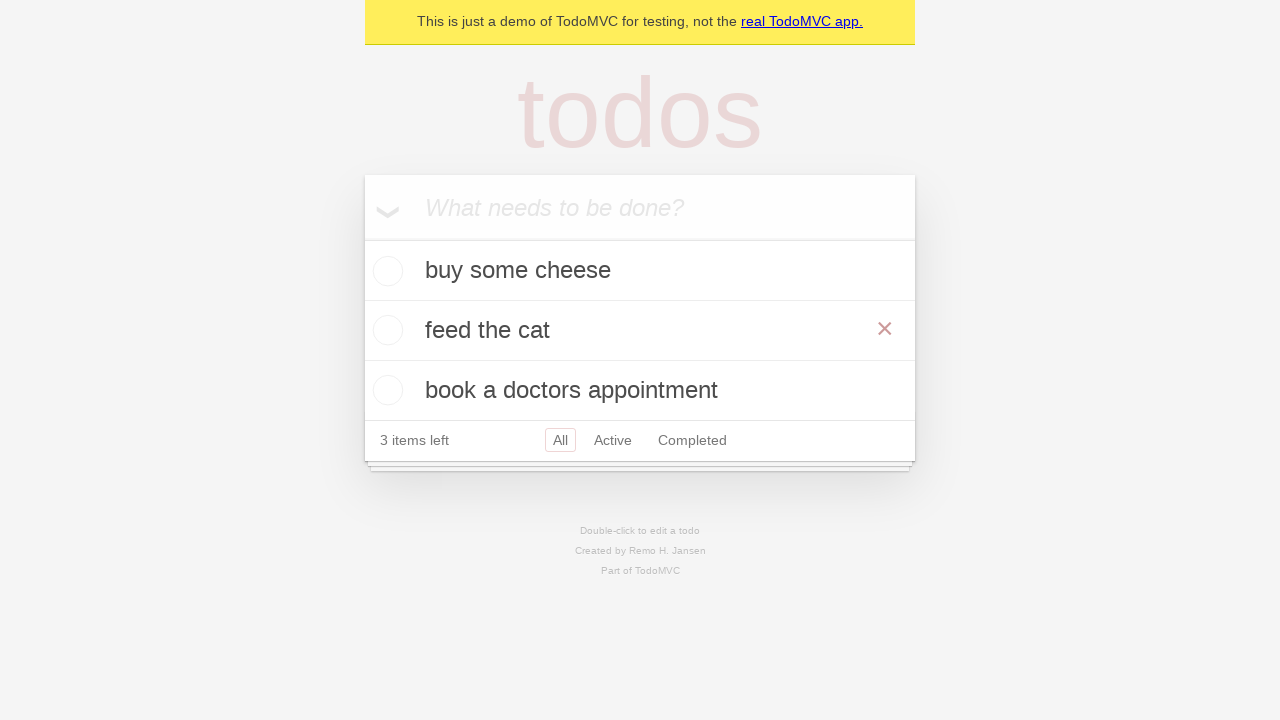